Navigates to the Axis Mutual Fund website homepage and verifies it loads successfully

Starting URL: https://www.axismf.com/

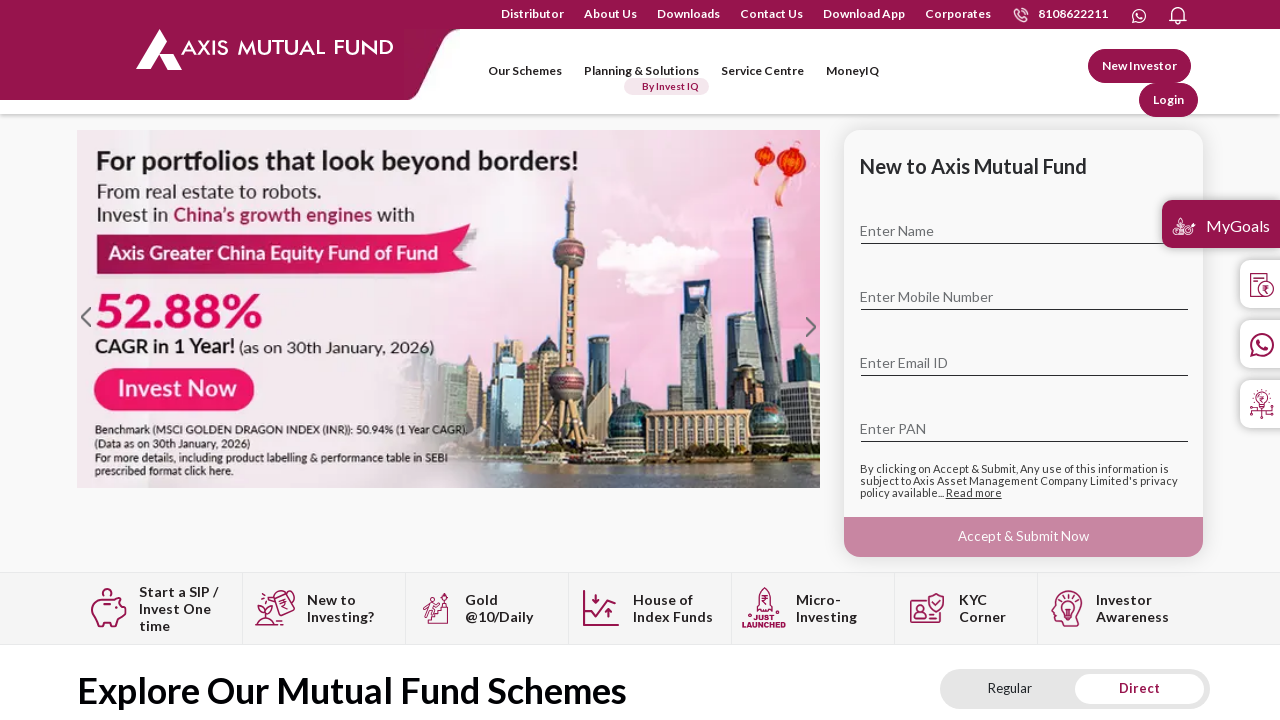

Waited for DOM content to load on Axis Mutual Fund homepage
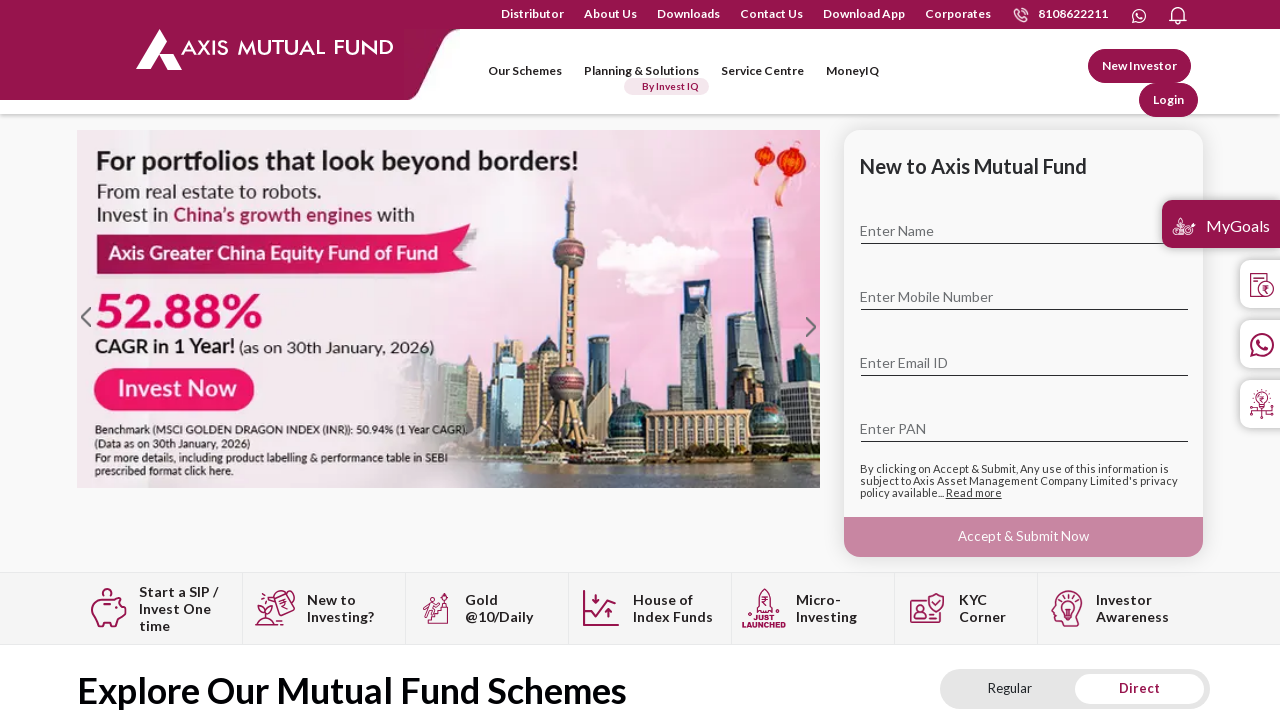

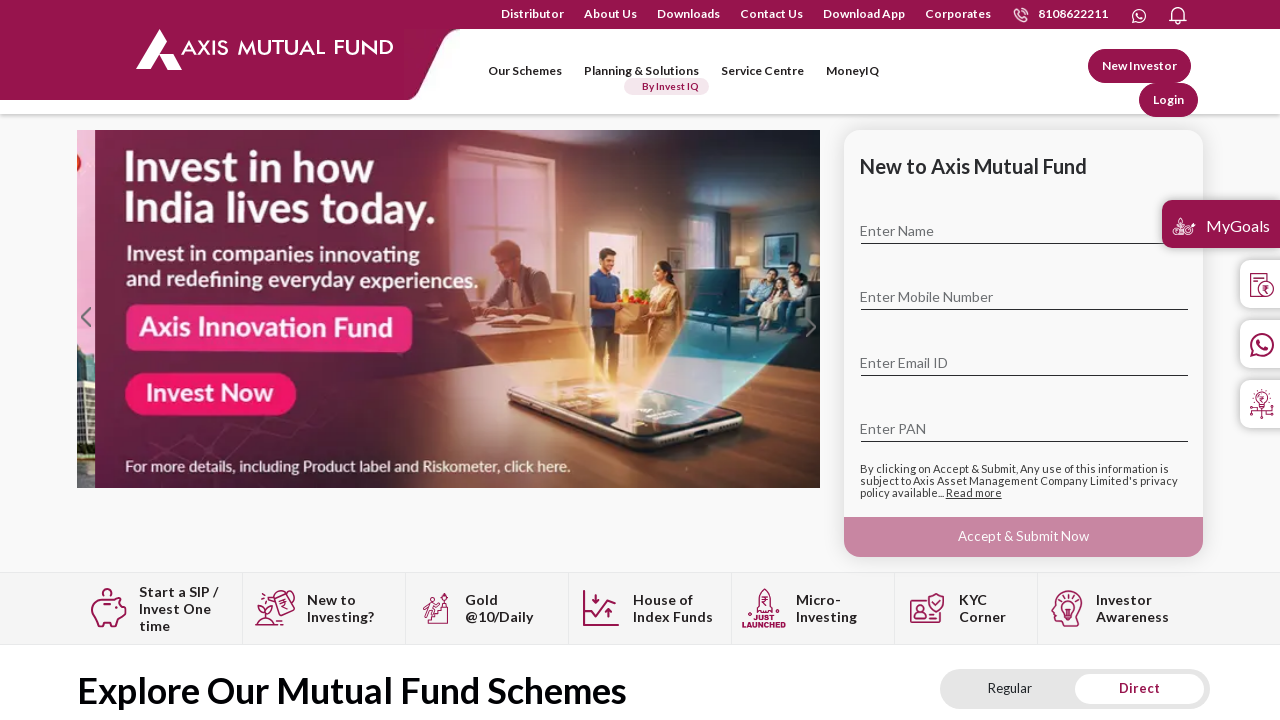